Navigates to Aston Carter website and verifies the page loads by checking the title

Starting URL: http://astoncarter.com/en

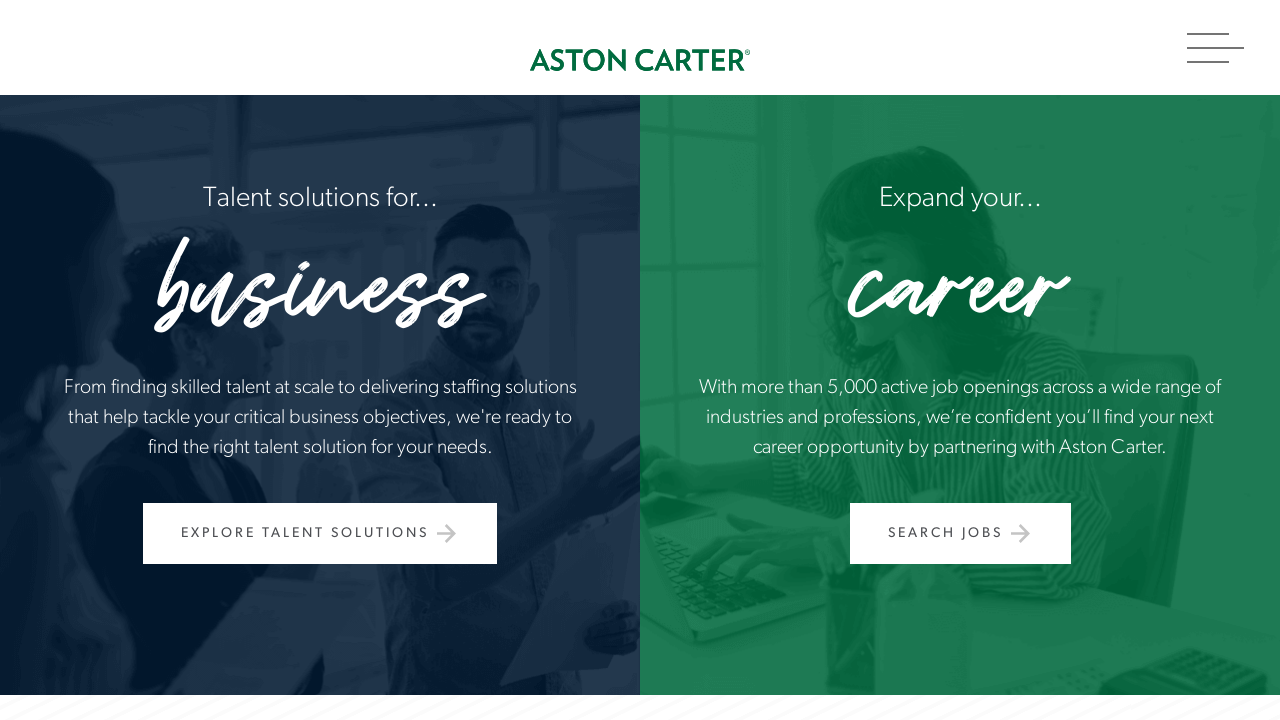

Clicked the number dropdown button to open menu
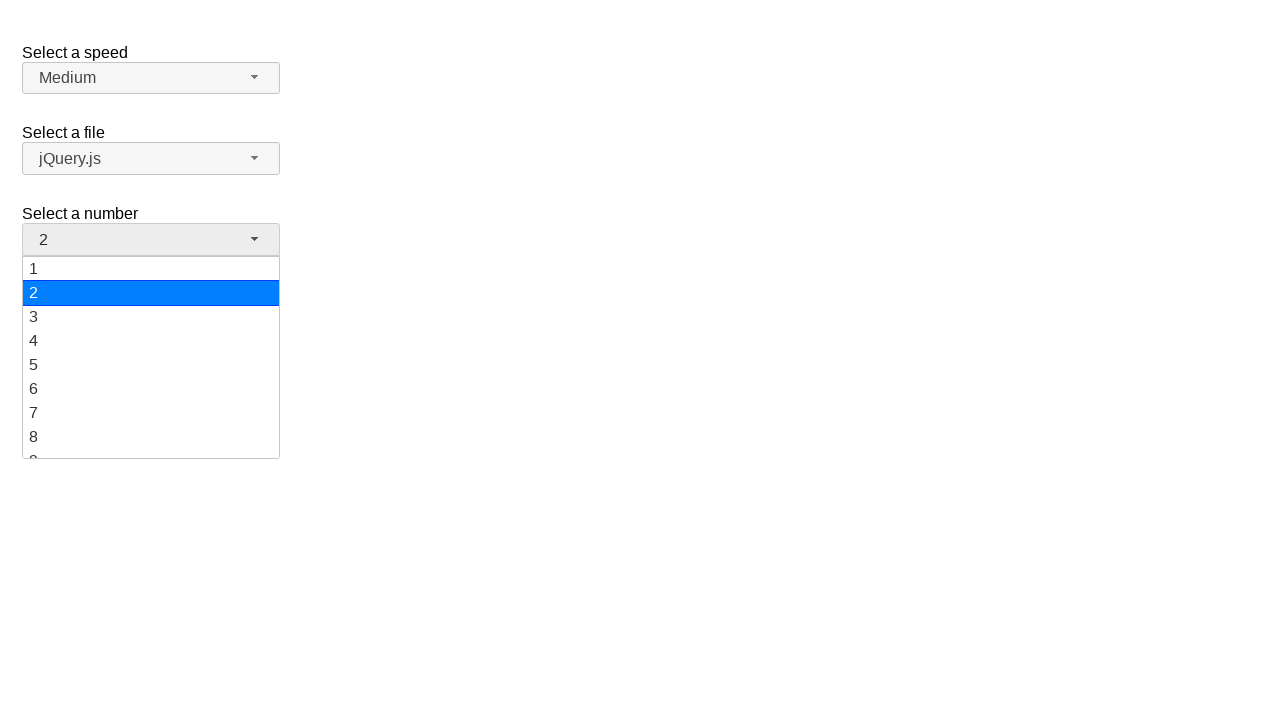

Dropdown menu loaded with numeric options
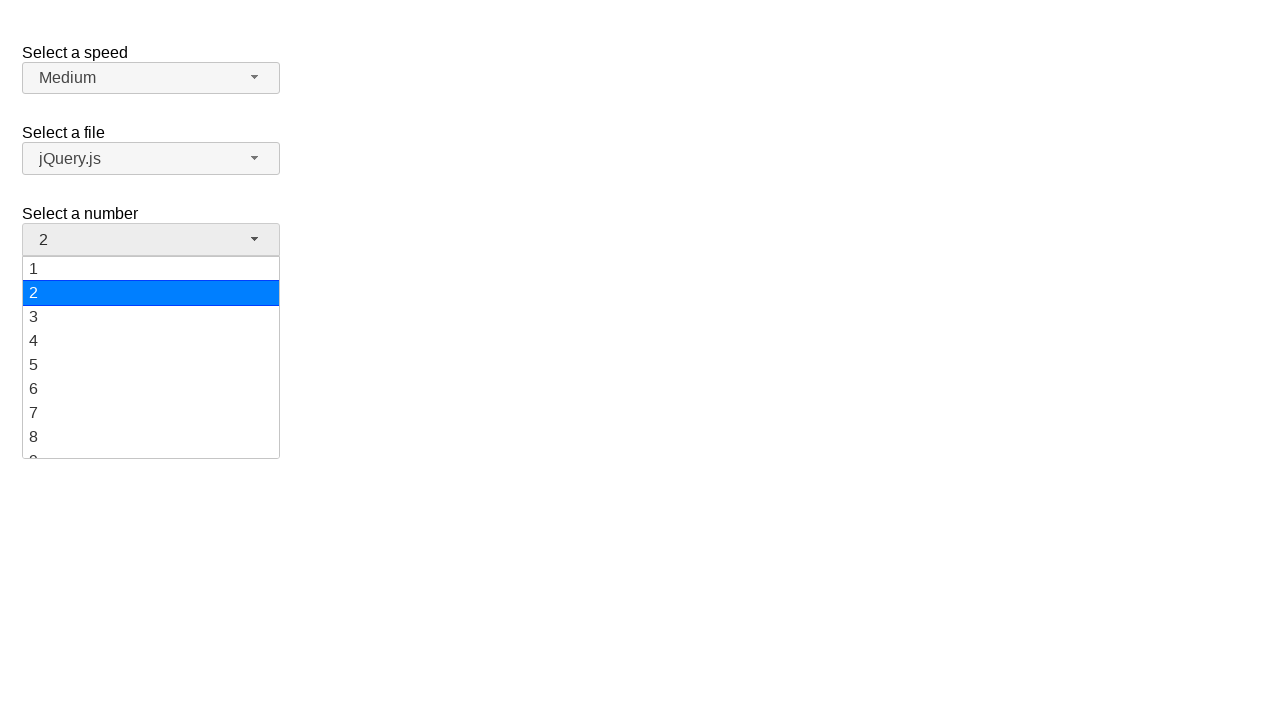

Selected option '19' from the dropdown menu
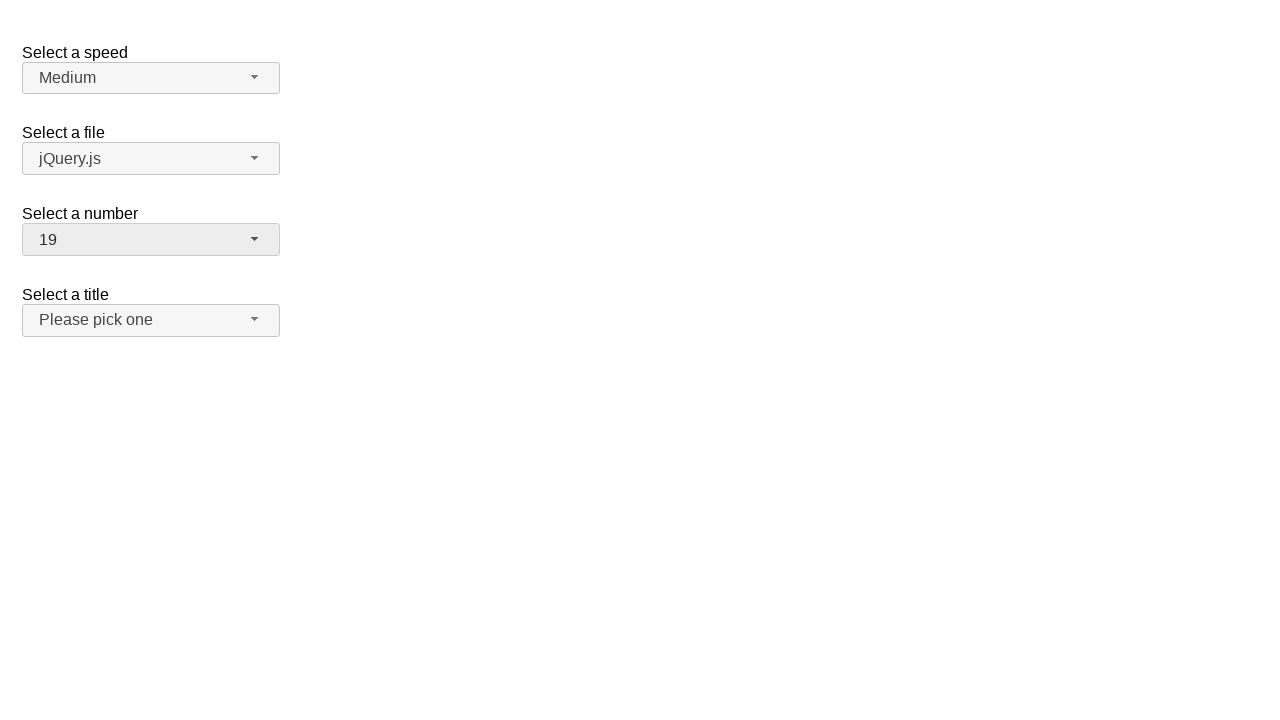

Verified that '19' is now selected in the dropdown
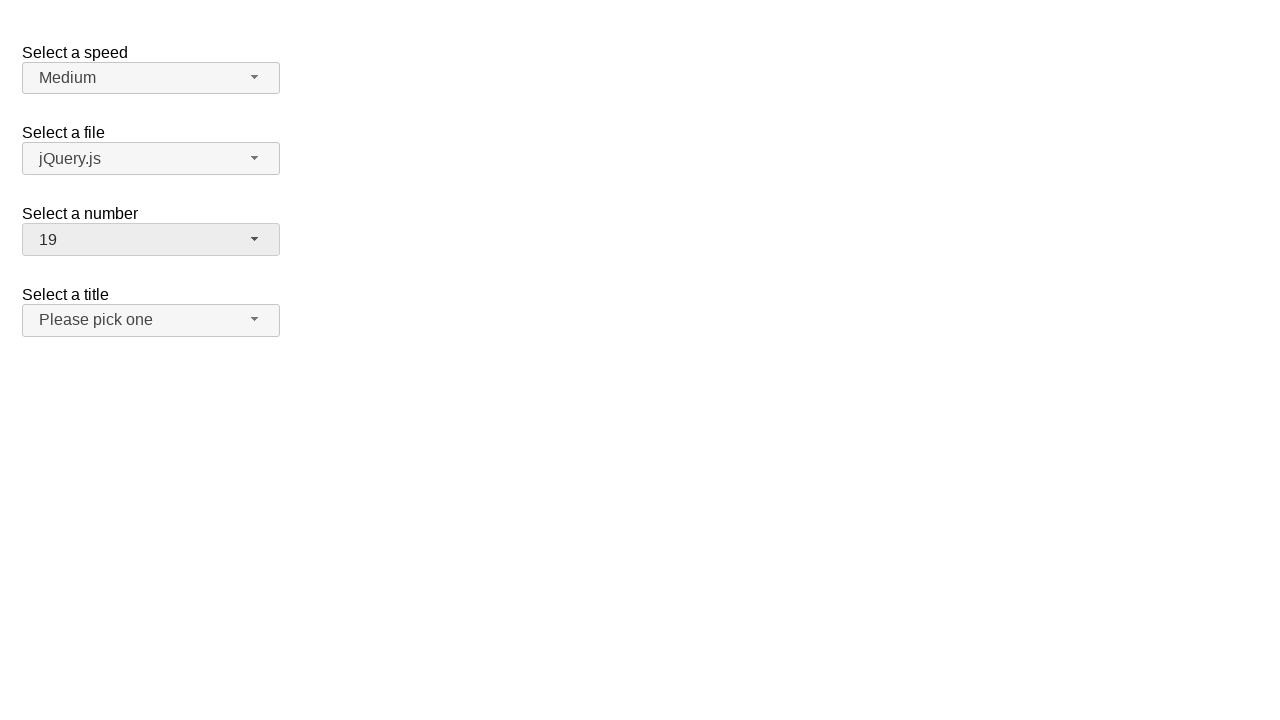

Clicked the number dropdown button to open menu again
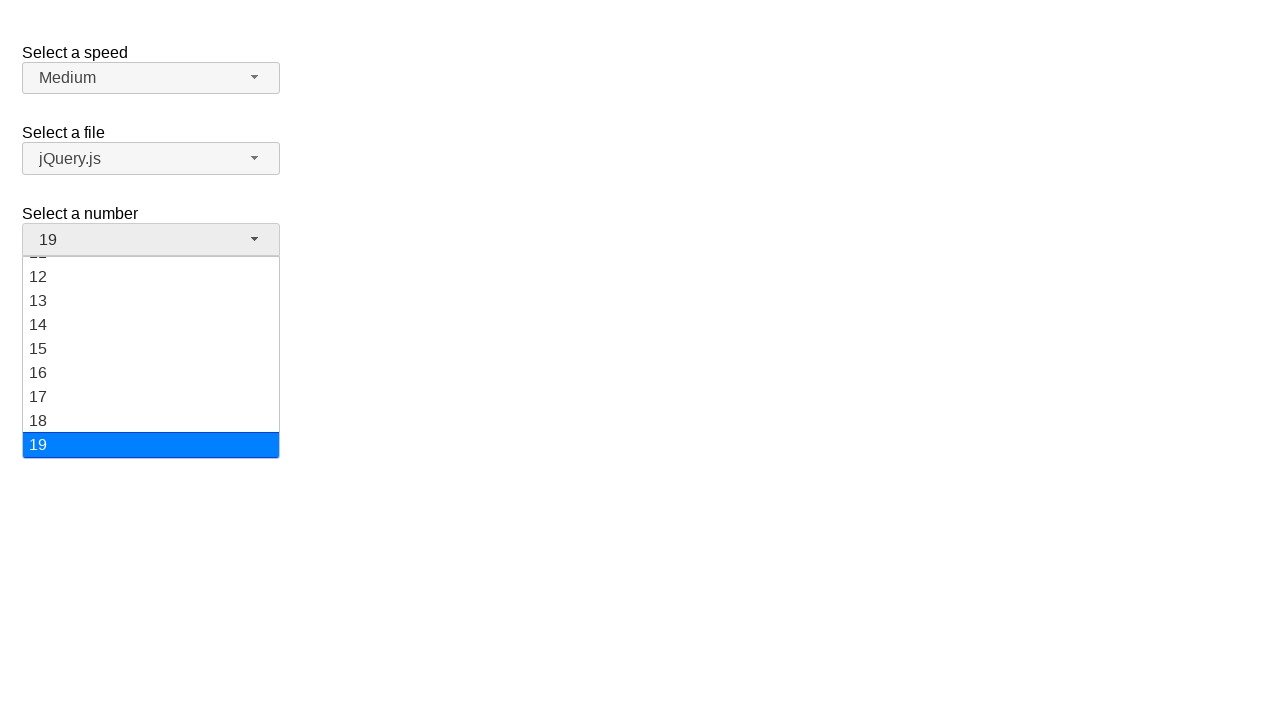

Dropdown menu loaded with numeric options again
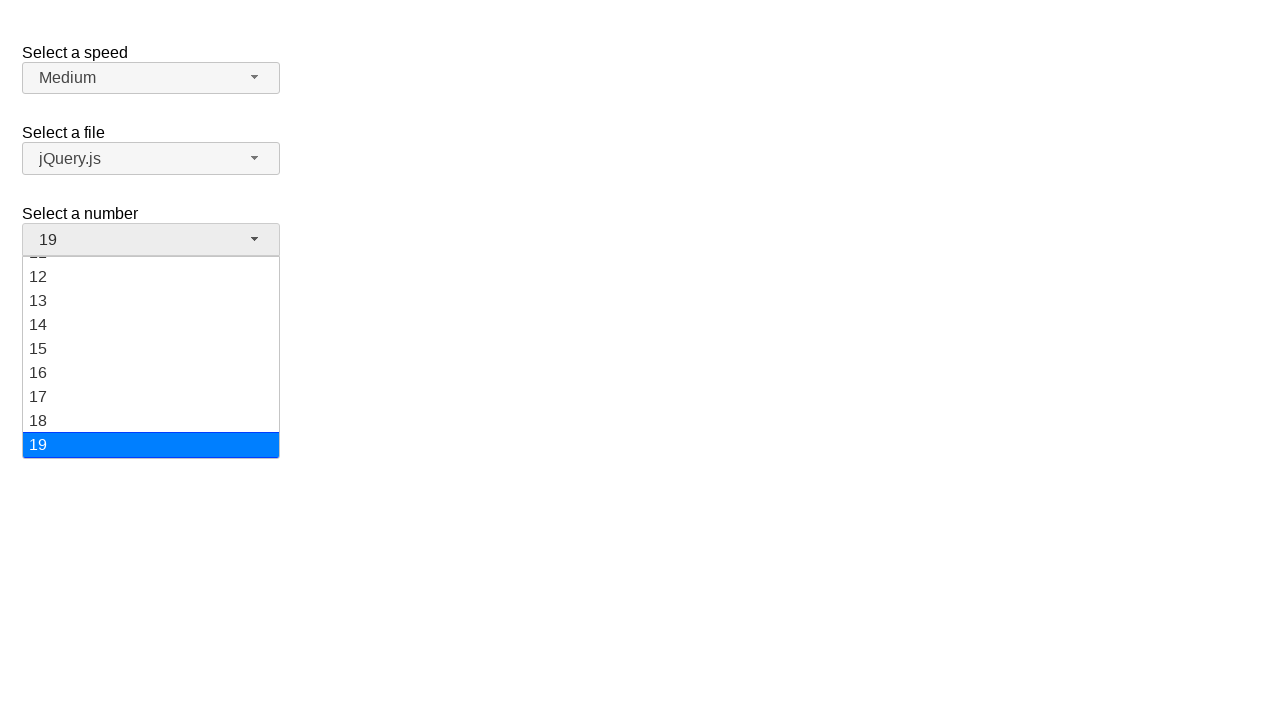

Selected option '5' from the dropdown menu
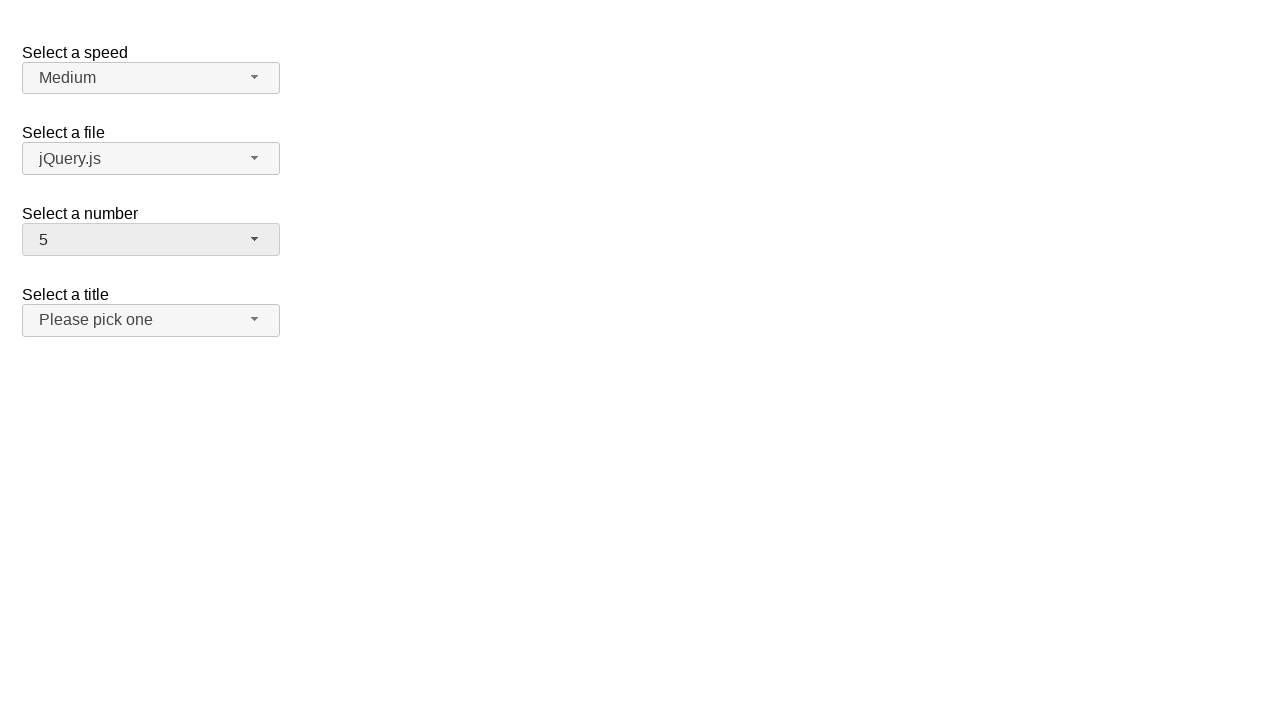

Verified that '5' is now selected in the dropdown
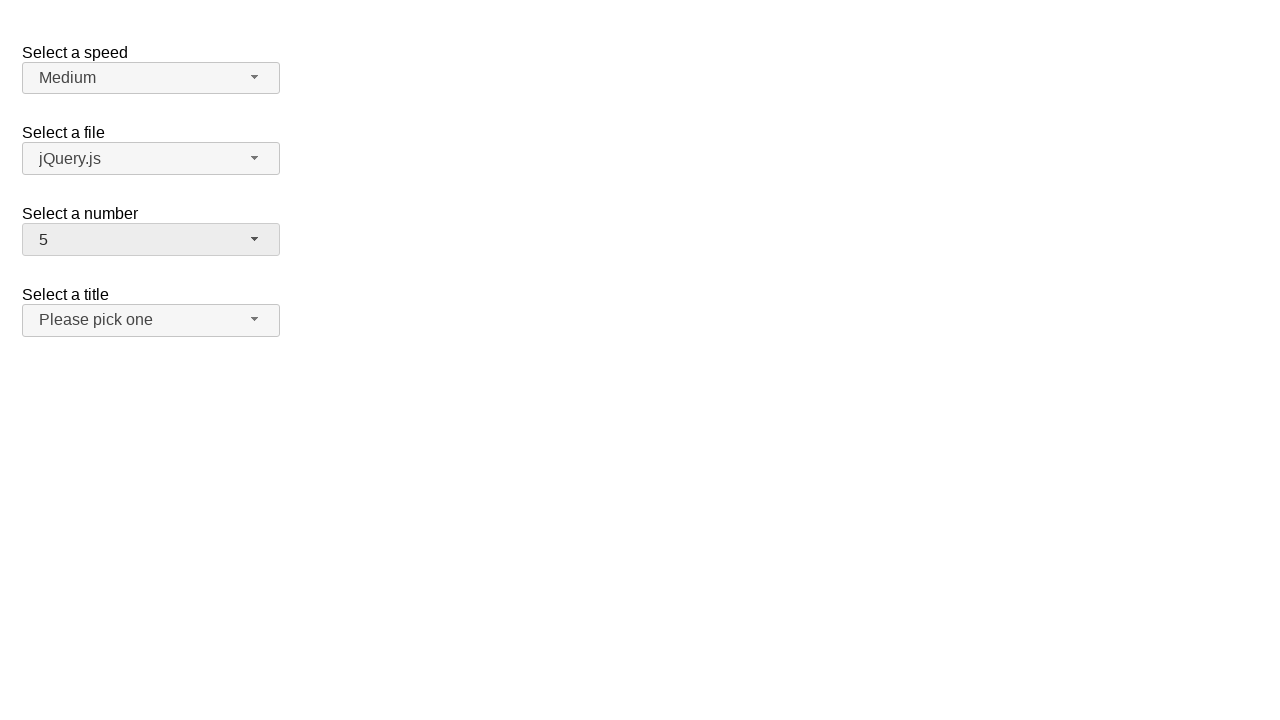

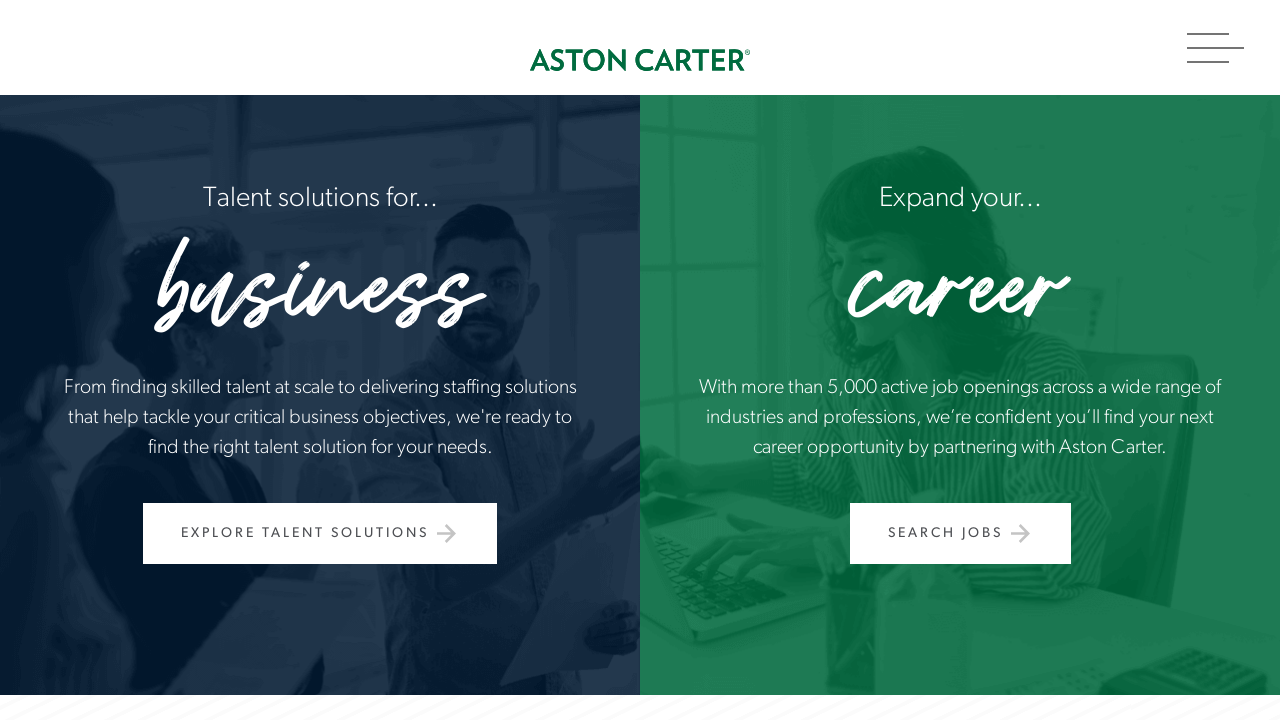